Tests autocomplete functionality by typing "Red" in the single color input field and retrieving the first suggestion

Starting URL: https://demoqa.com/auto-complete

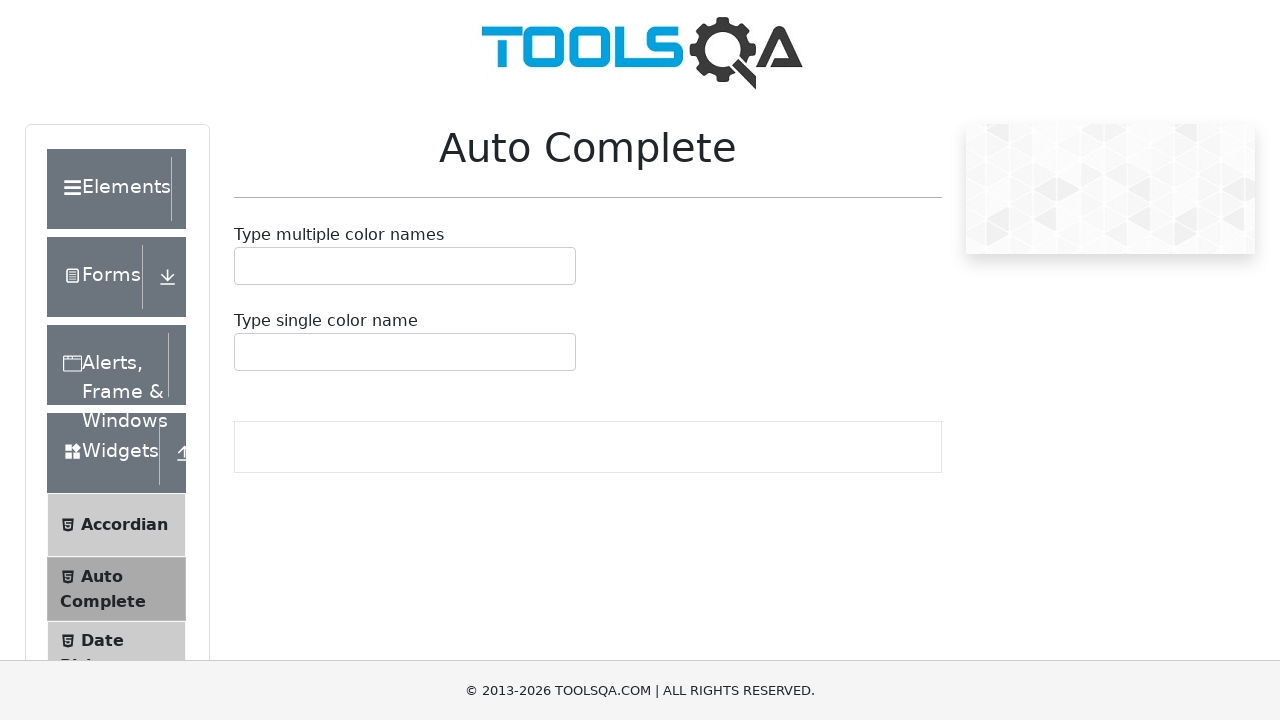

Typed 'Red' in the single color autocomplete input field on input[id='autoCompleteSingleInput']
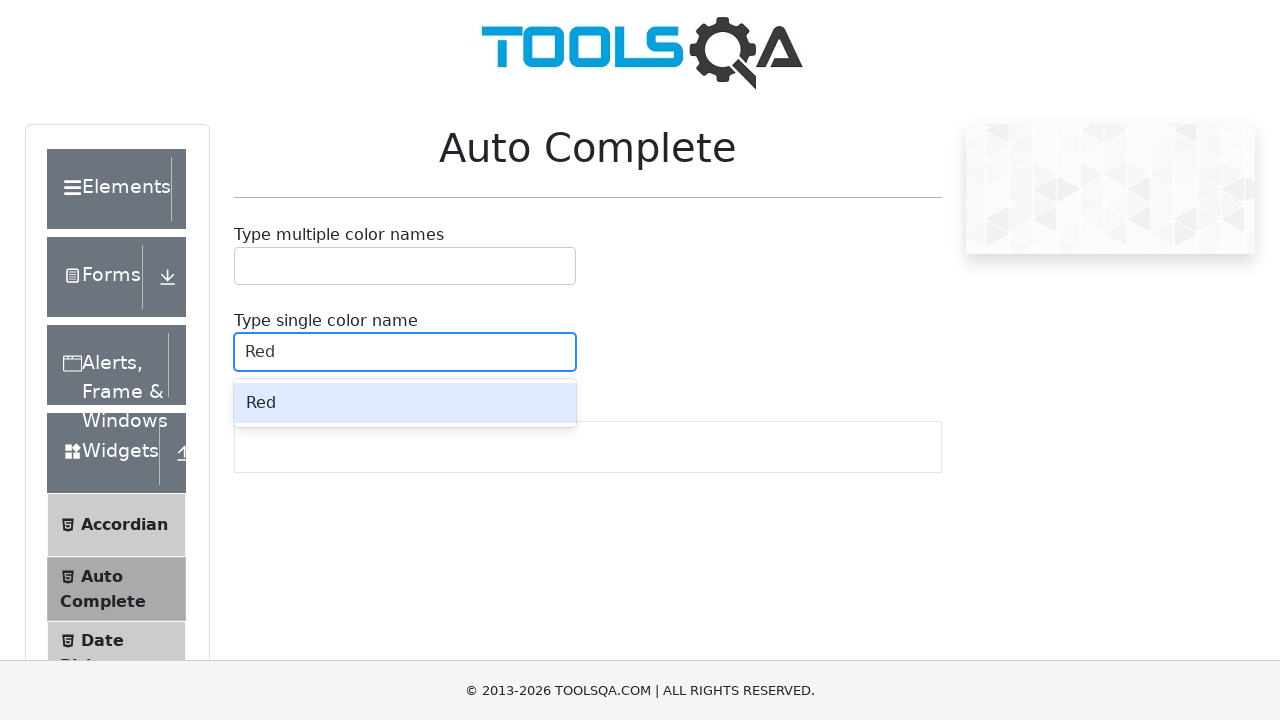

Autocomplete suggestions appeared
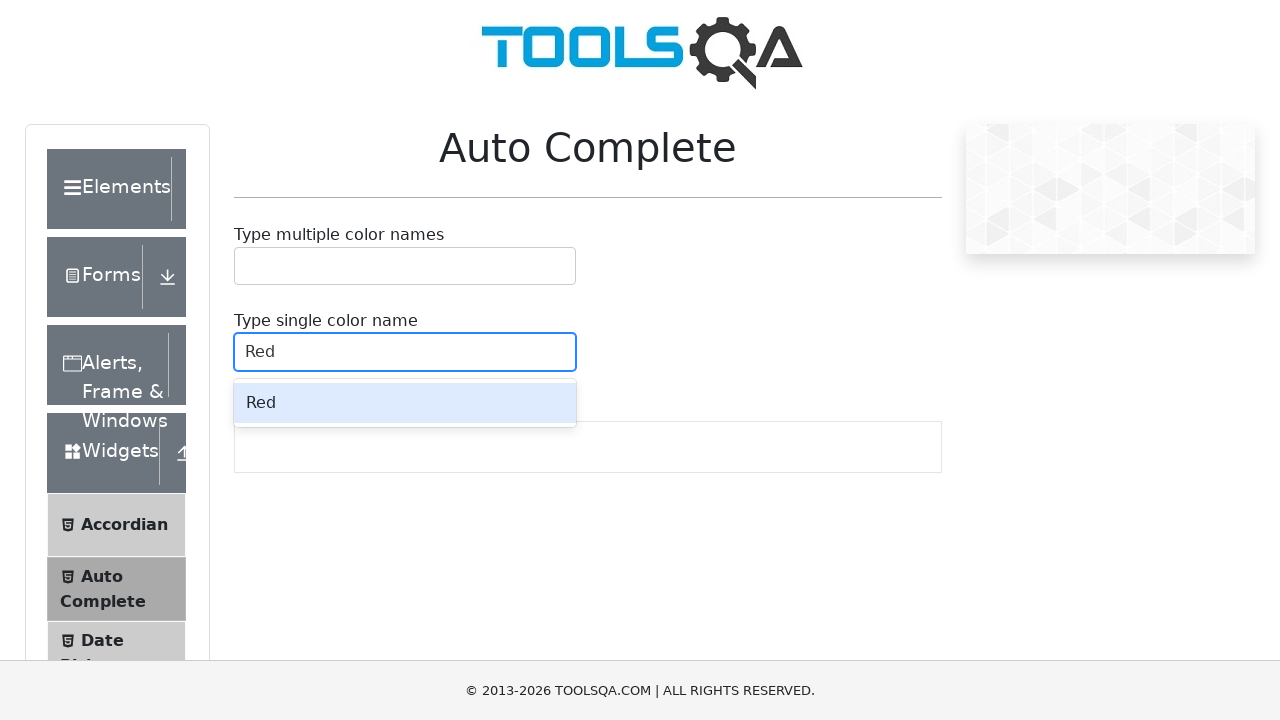

Retrieved first autocomplete suggestion: 'Red'
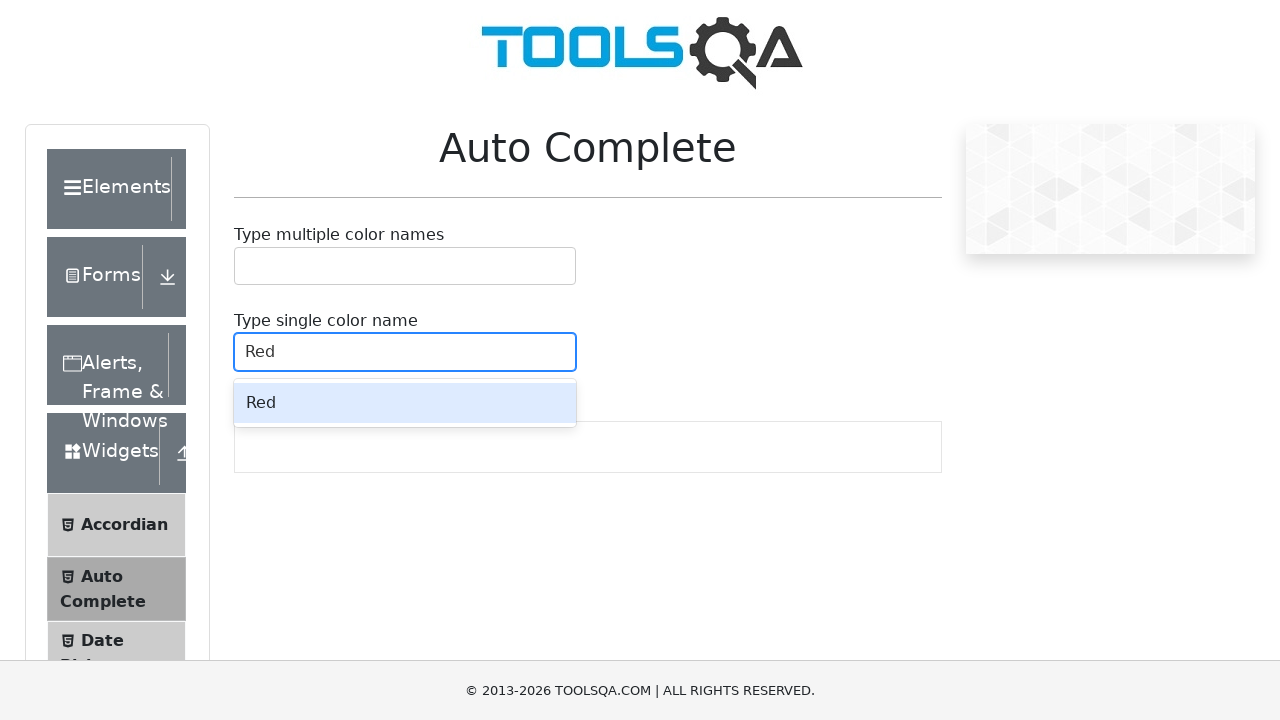

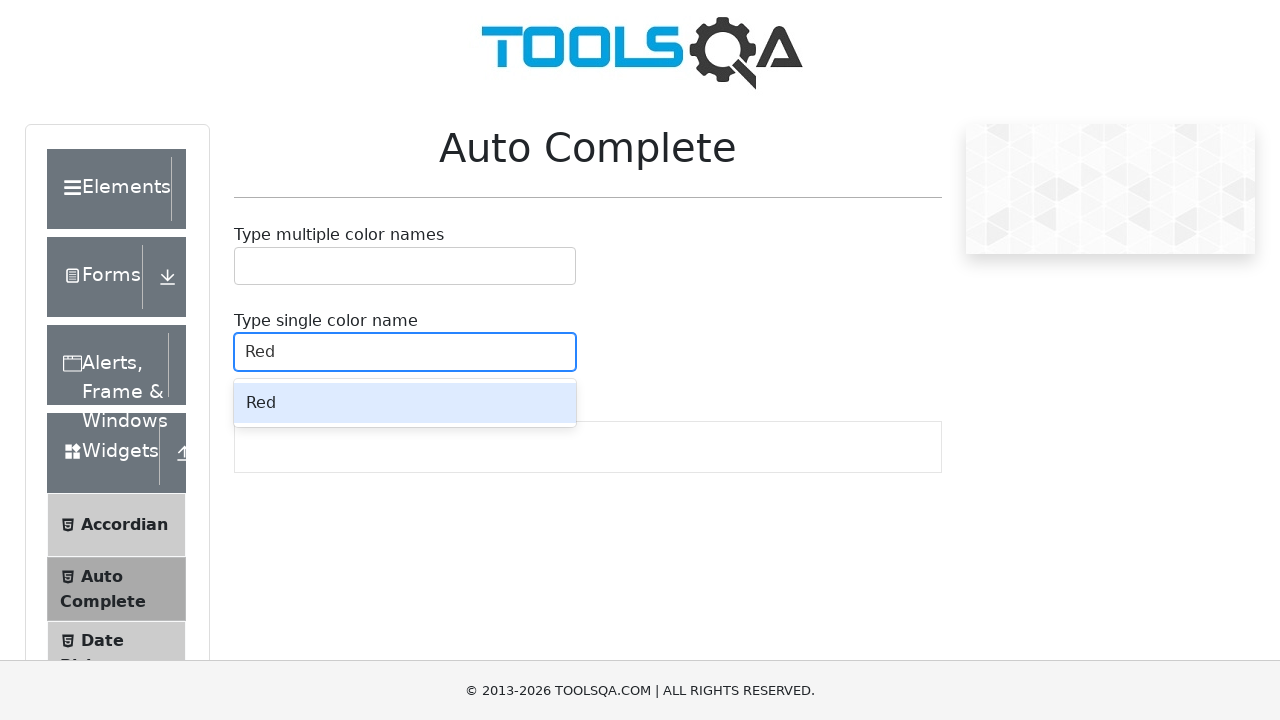